Tests opening the question form on the Contacts page.

Starting URL: https://skillfactory.ru/contacts

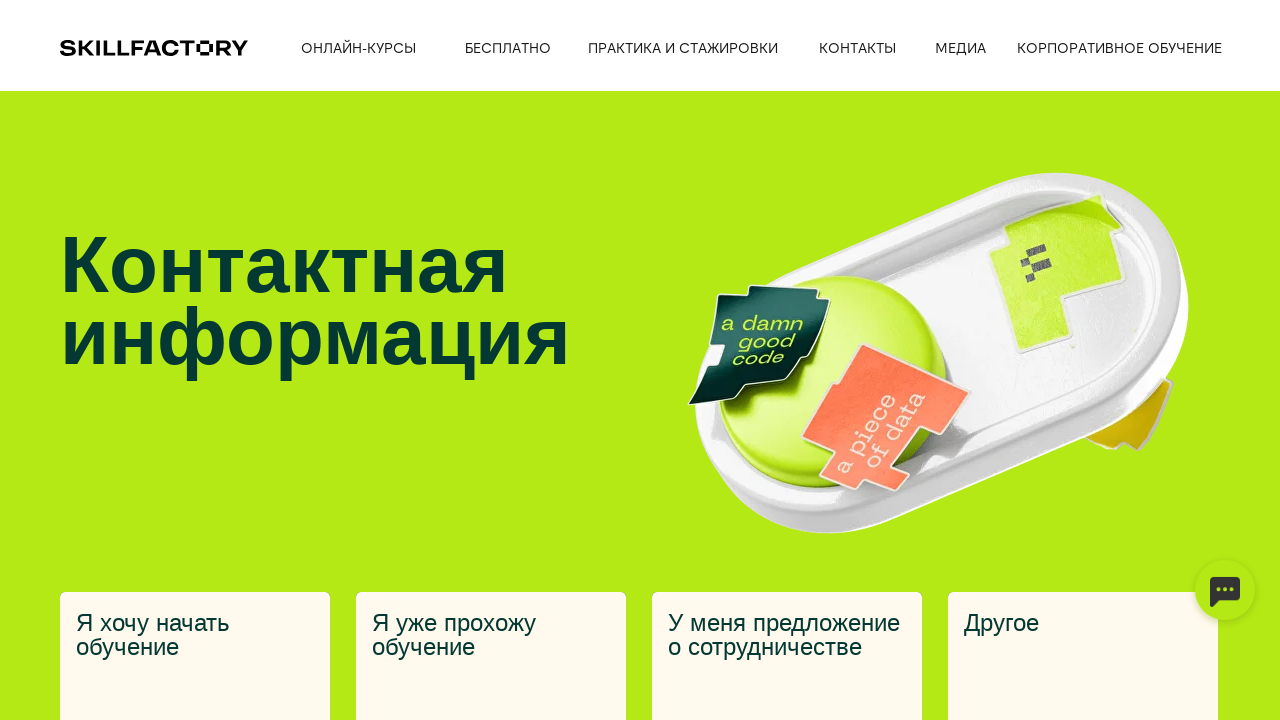

Clicked question form button on Contacts page at (195, 602) on .tn-elem__6188040781689910041838 > .tn-atom
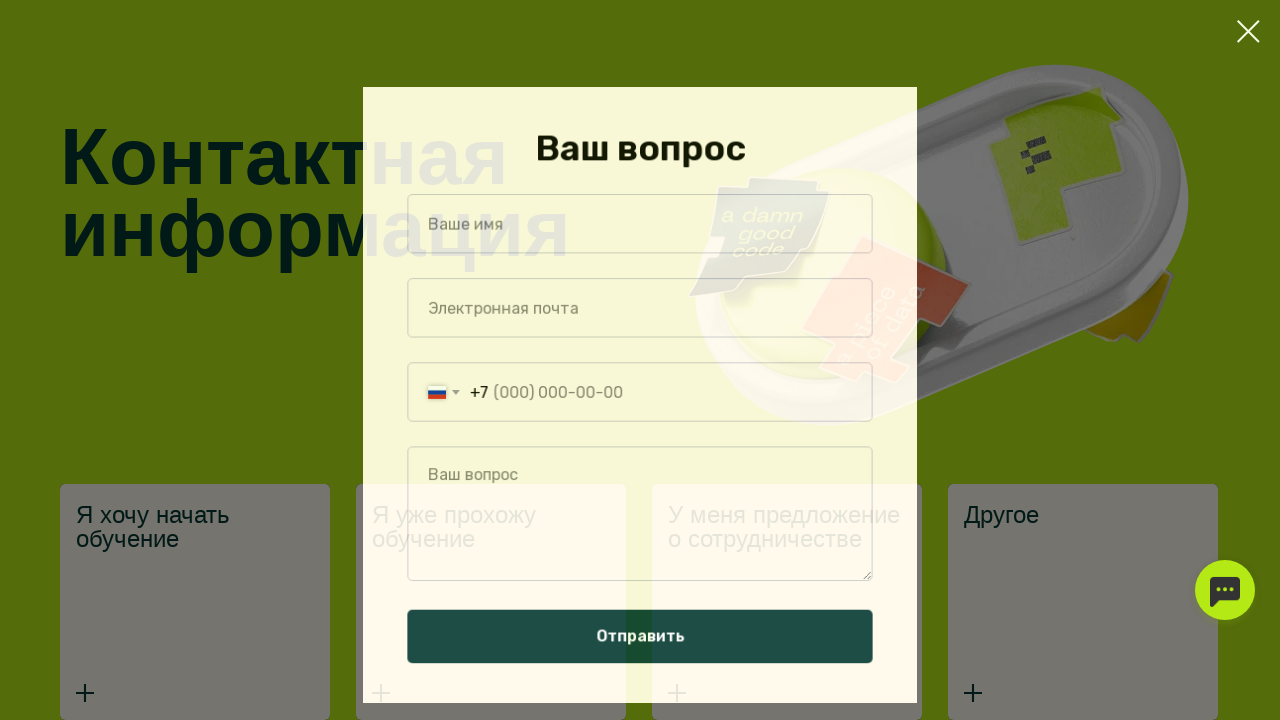

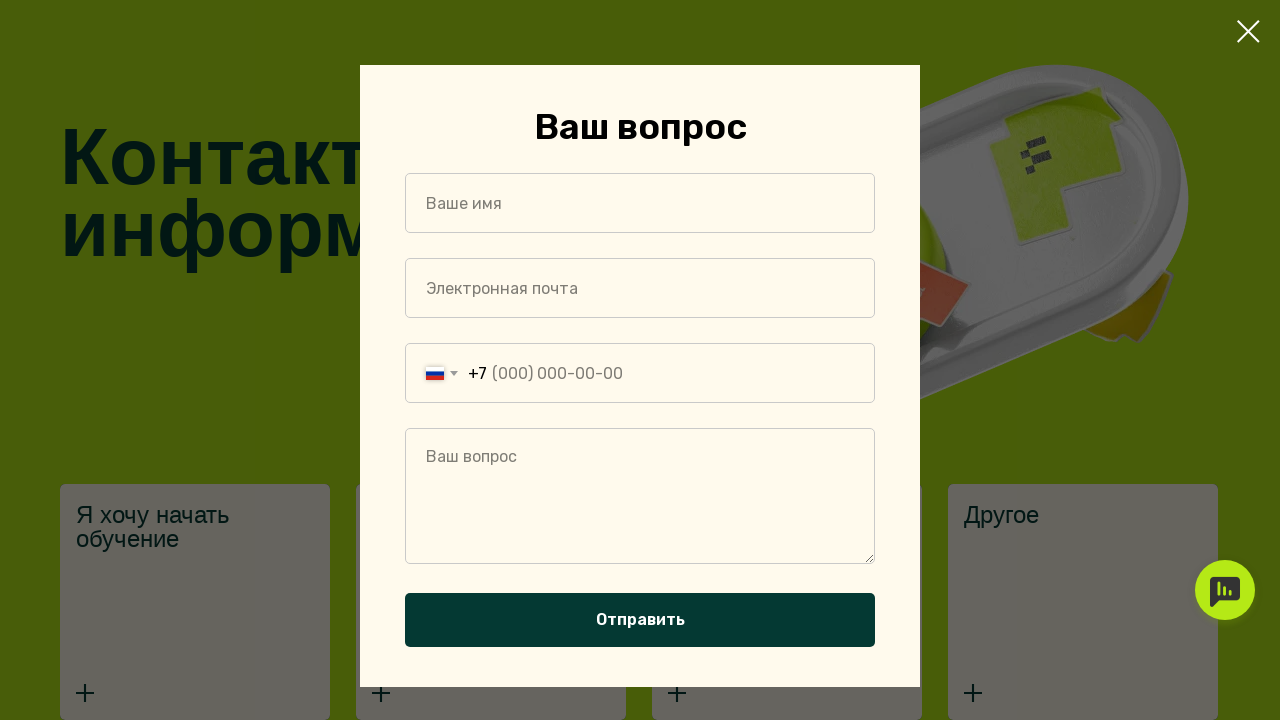